Navigates to the 3DS (Dassault Systèmes) careers page and verifies it loads successfully

Starting URL: https://www.3ds.com/careers

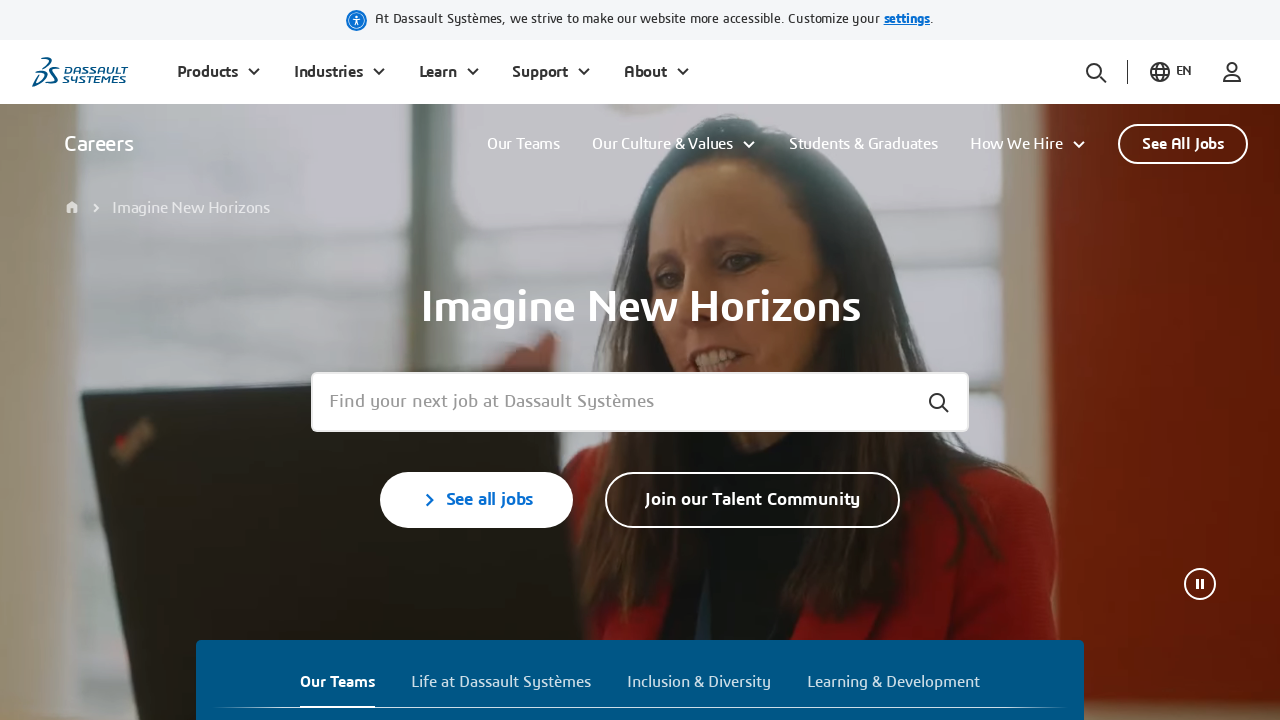

Waited for 3DS careers page to load (DOM content loaded)
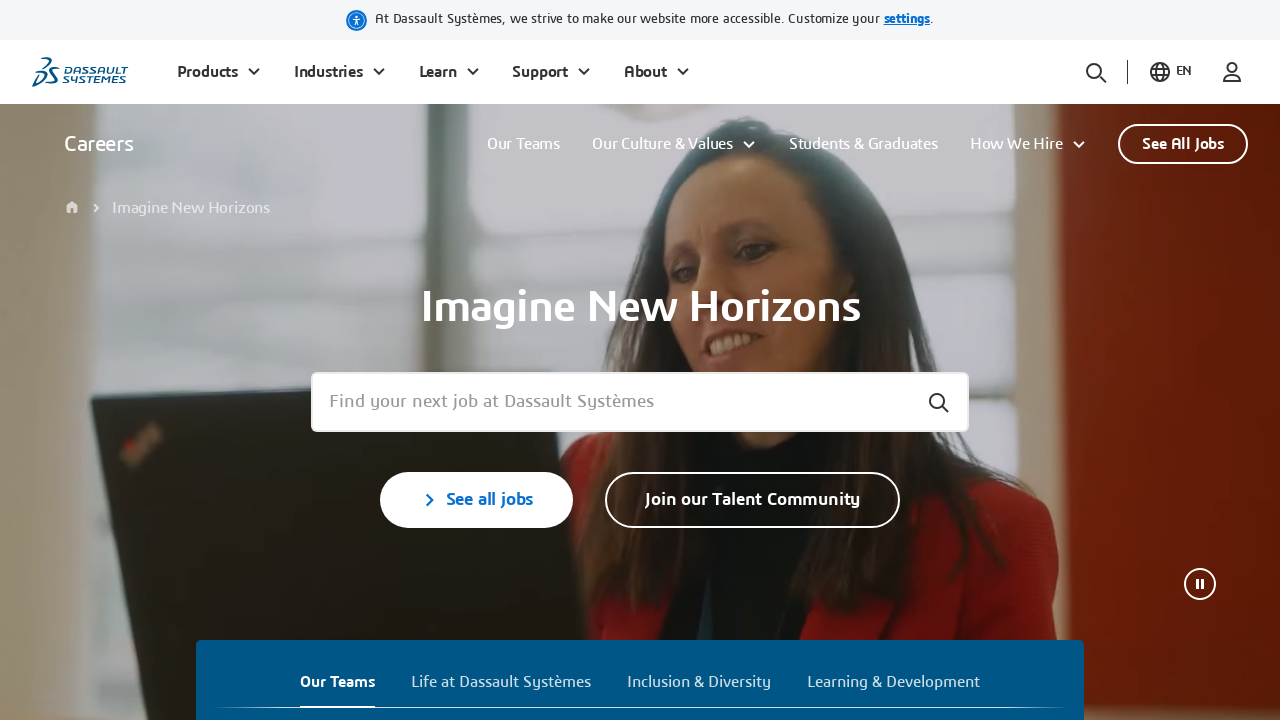

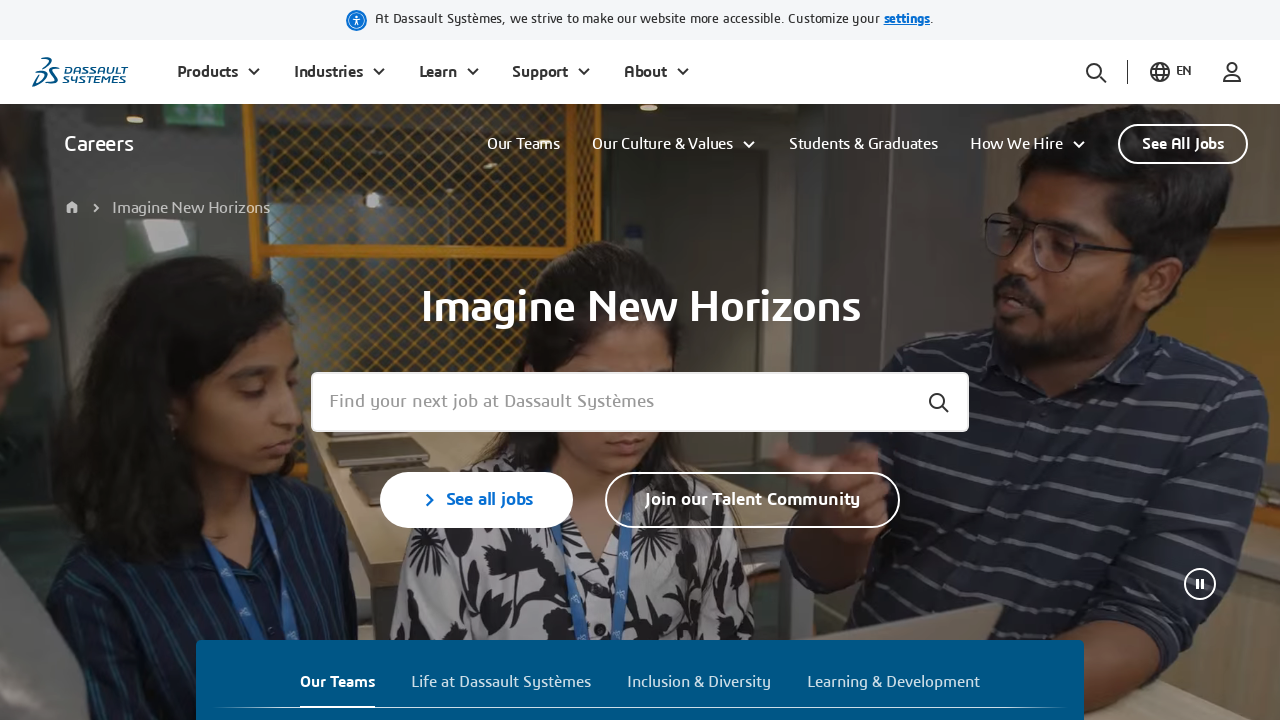